Tests jQuery UI tooltip functionality by hovering over an age input field and verifying the tooltip appears

Starting URL: https://jqueryui.com/tooltip/

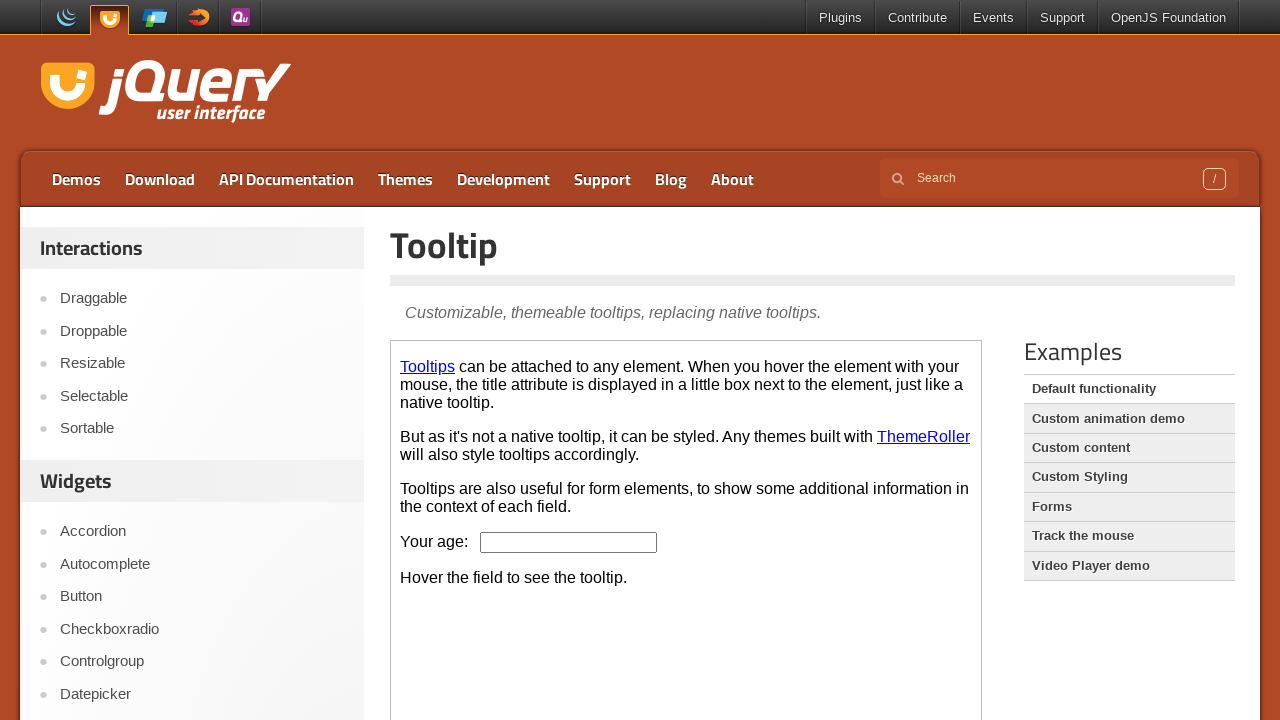

Scrolled down 350 pixels to view the demo frame
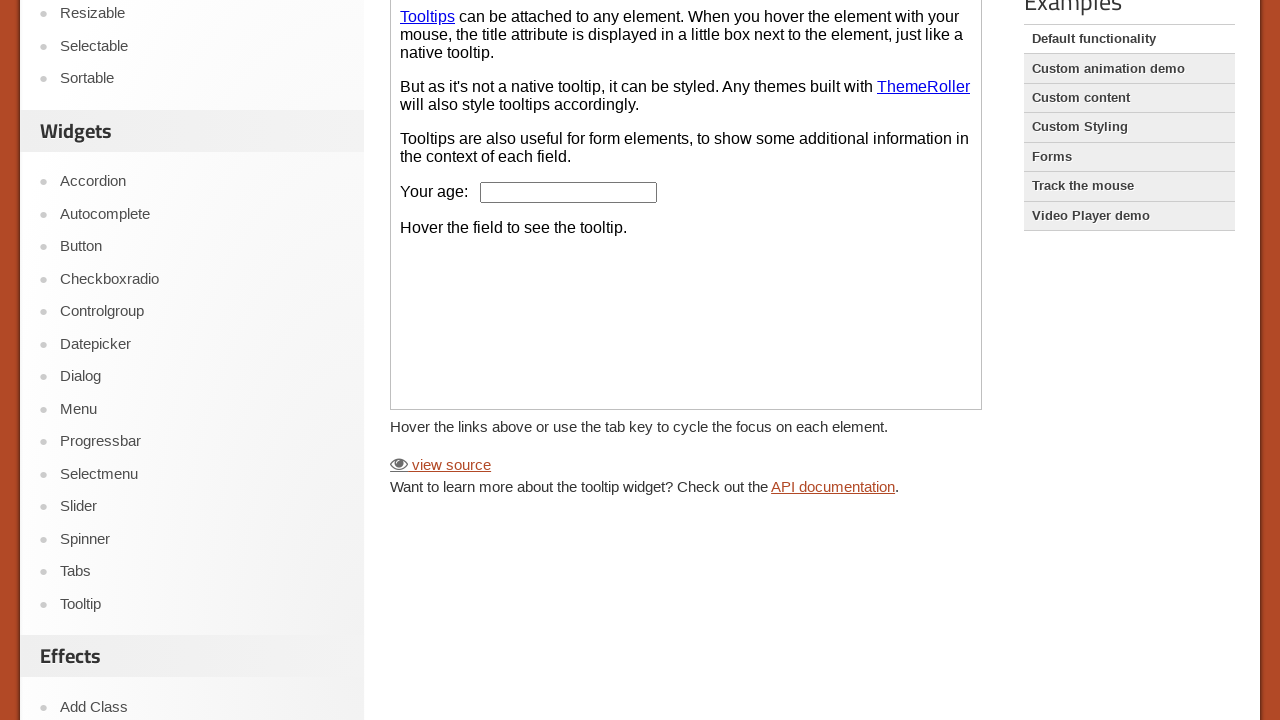

Located the demo iframe
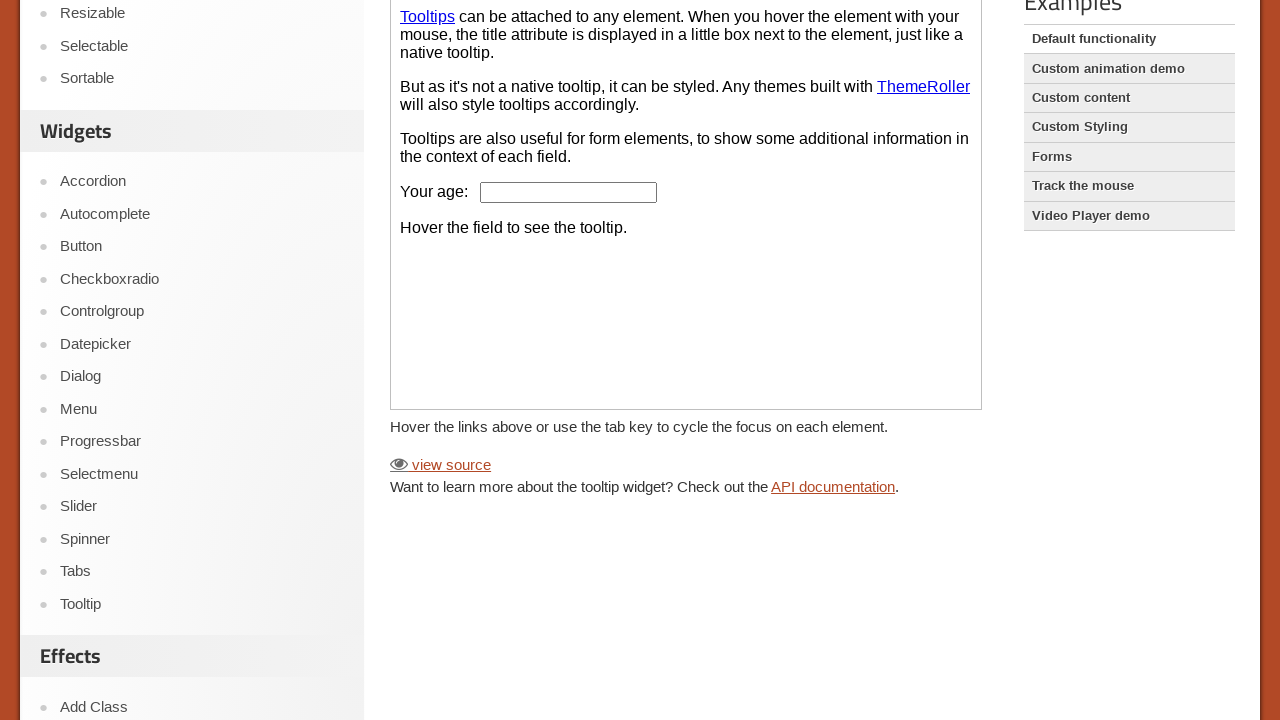

Hovered over the age input field to trigger tooltip at (569, 192) on .demo-frame >> internal:control=enter-frame >> #age
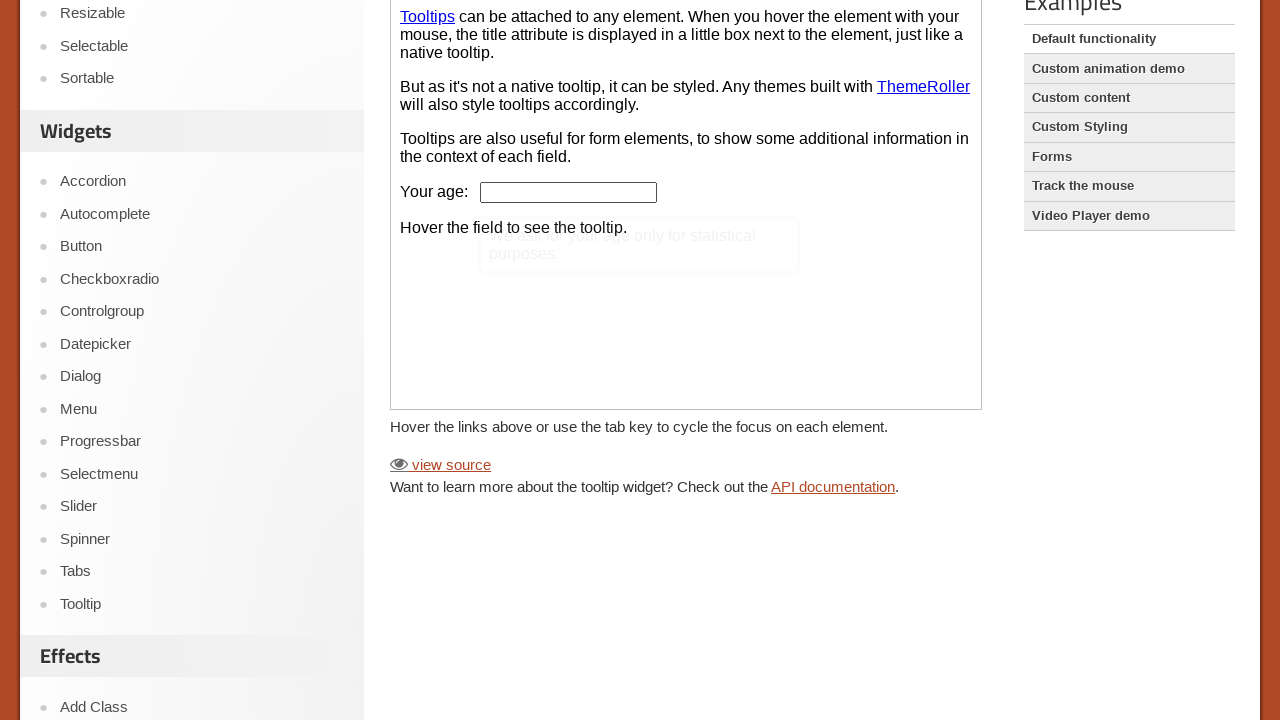

Tooltip appeared and became visible
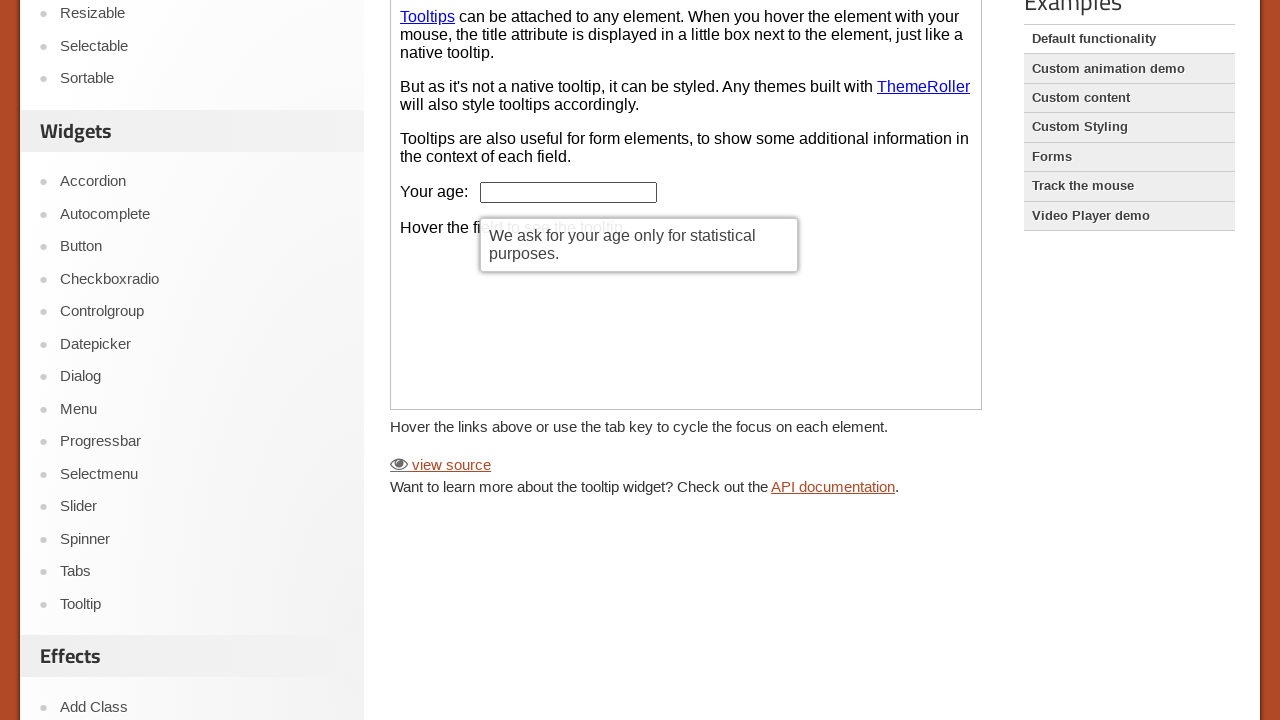

Retrieved tooltip text: 'We ask for your age only for statistical purposes.'
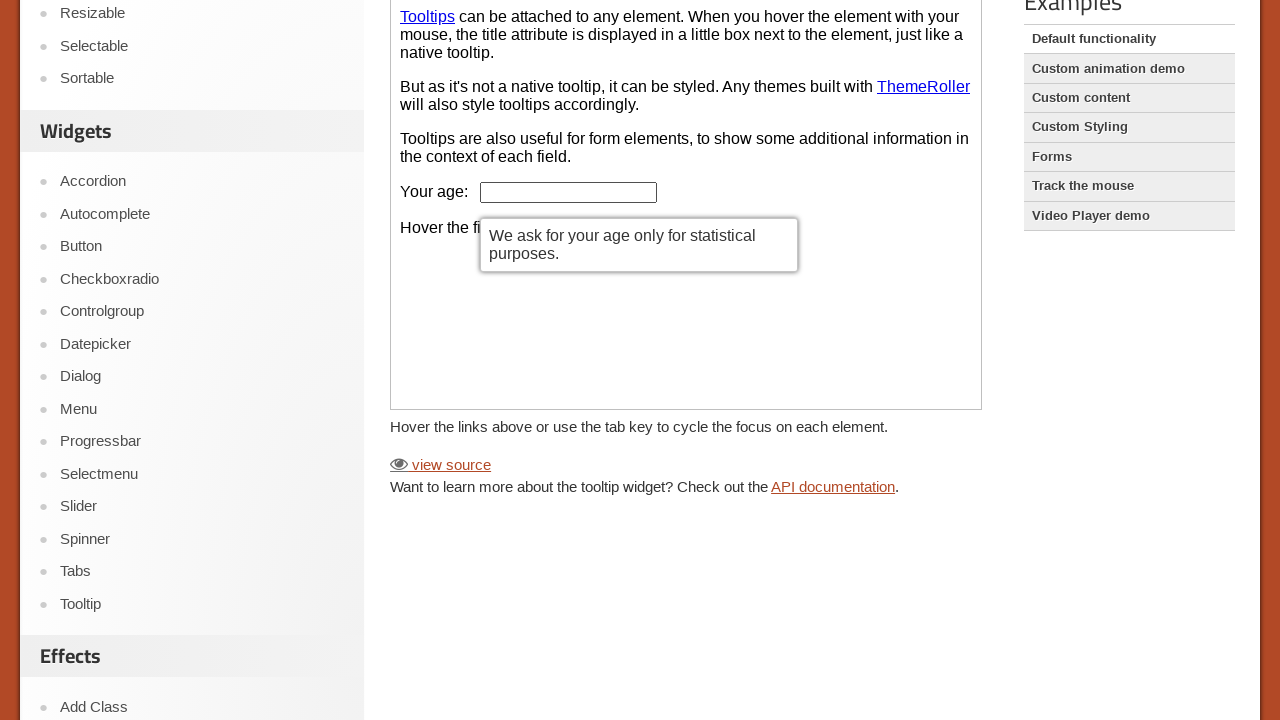

Printed tooltip text to console: 'We ask for your age only for statistical purposes.'
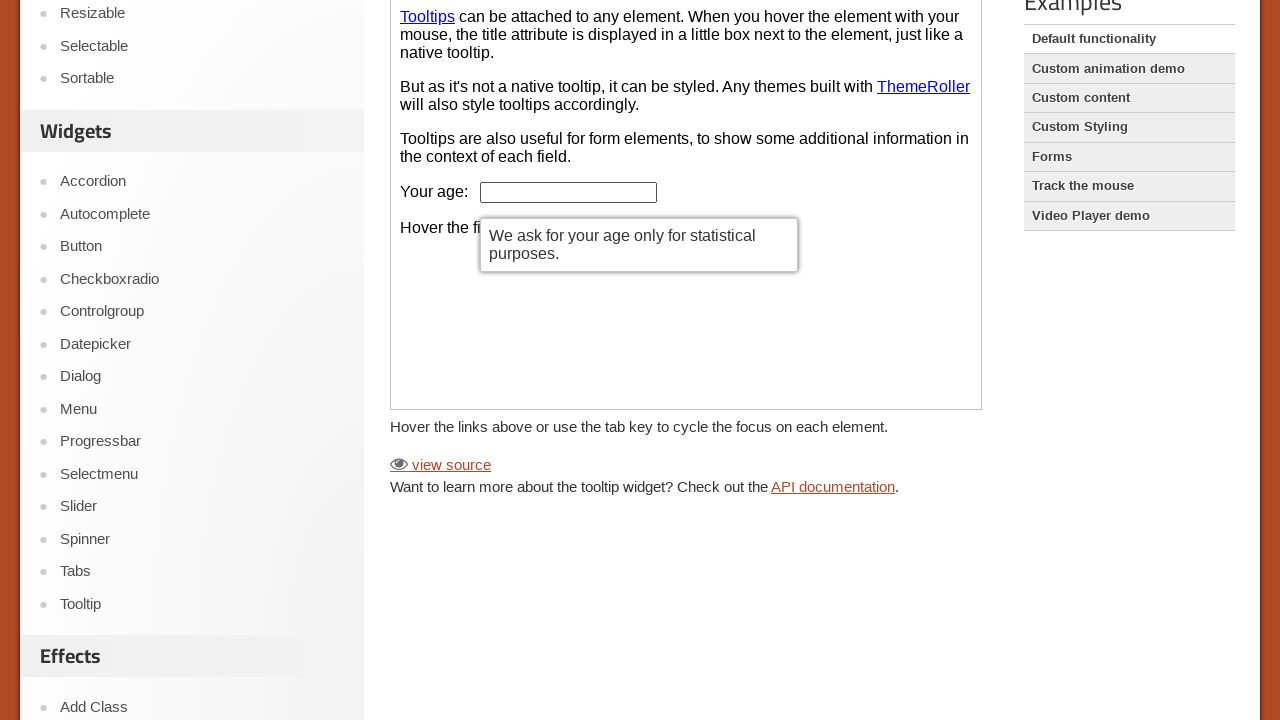

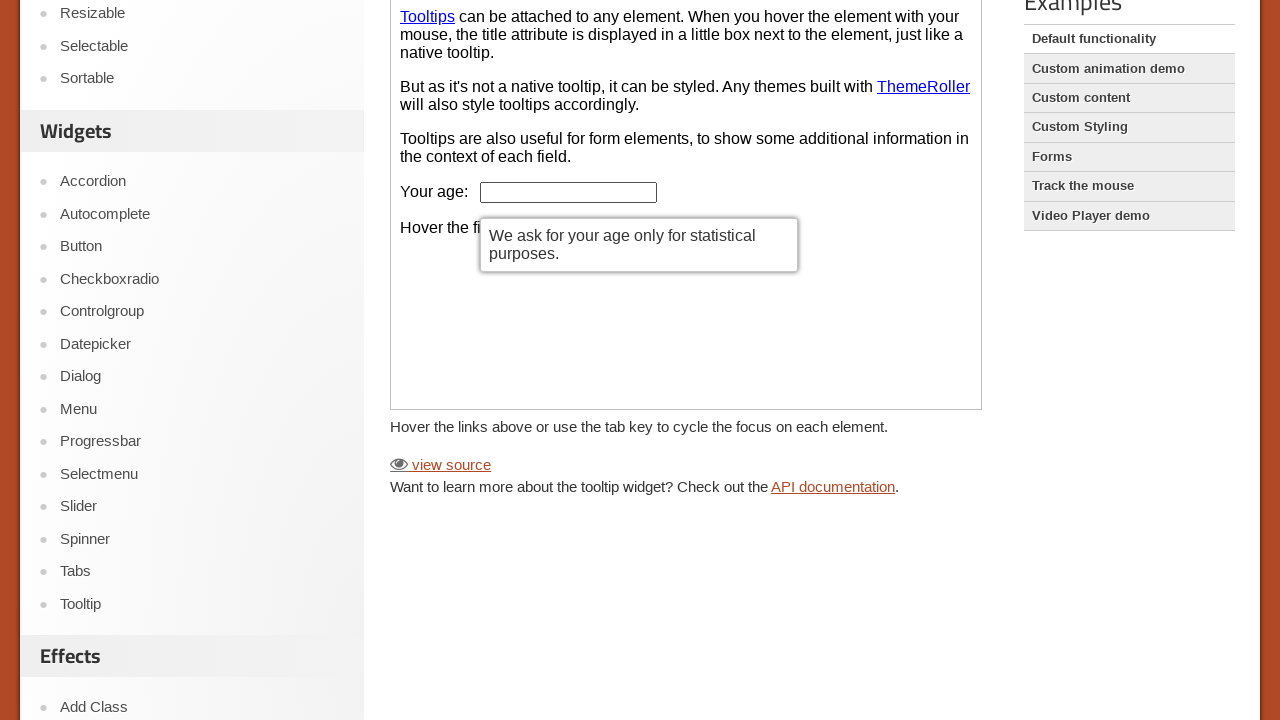